Tests scrolling to form elements and filling them with name and date information

Starting URL: https://formy-project.herokuapp.com/scroll

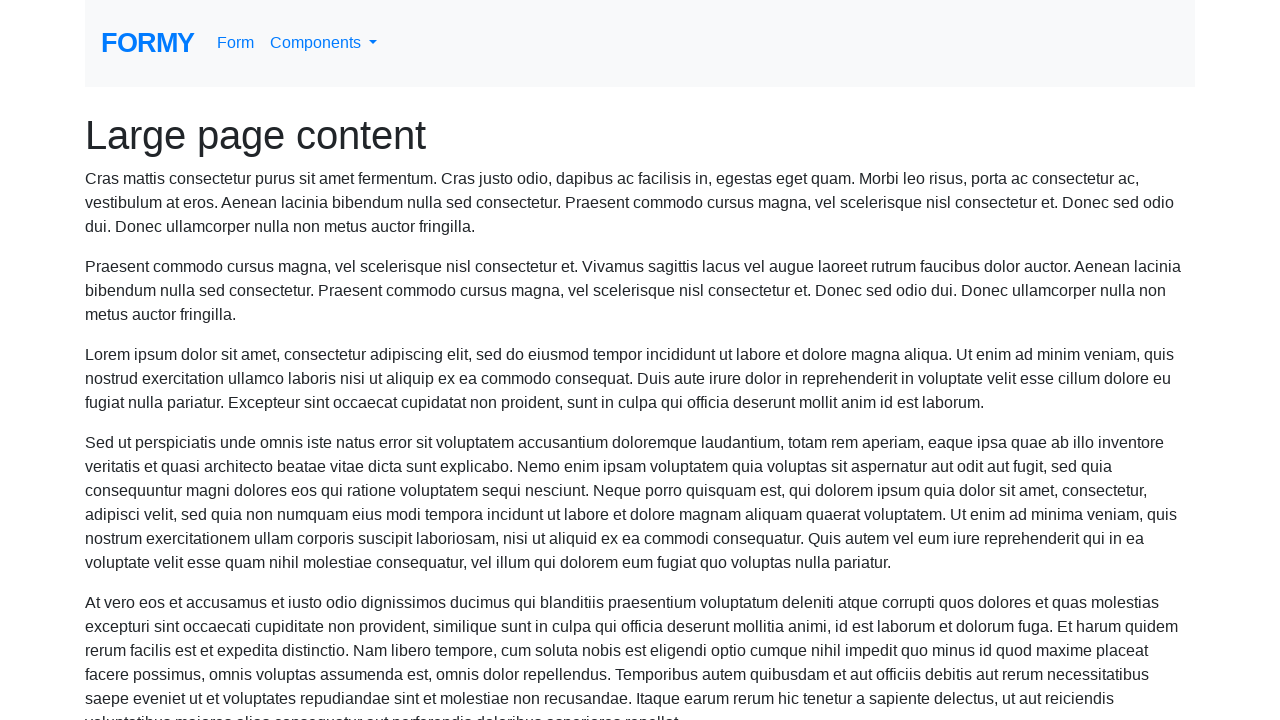

Scrolled name input field into view
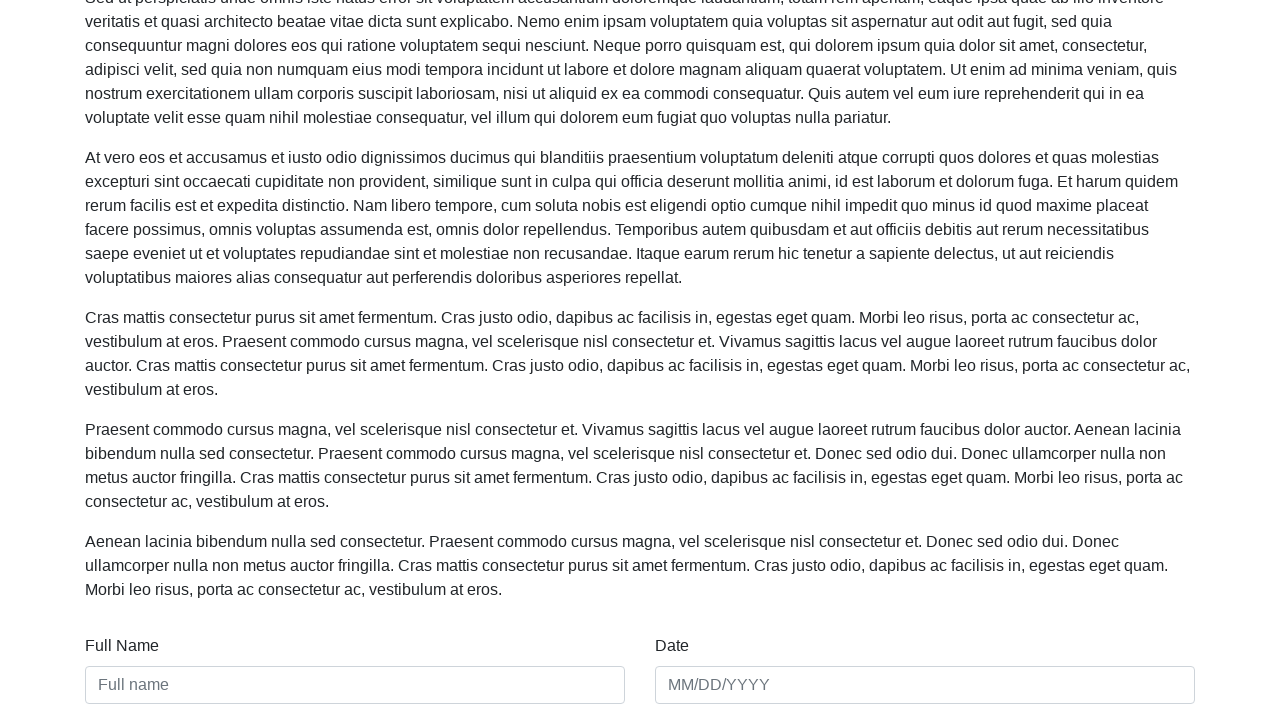

Filled name input with 'Lamiya' on #name
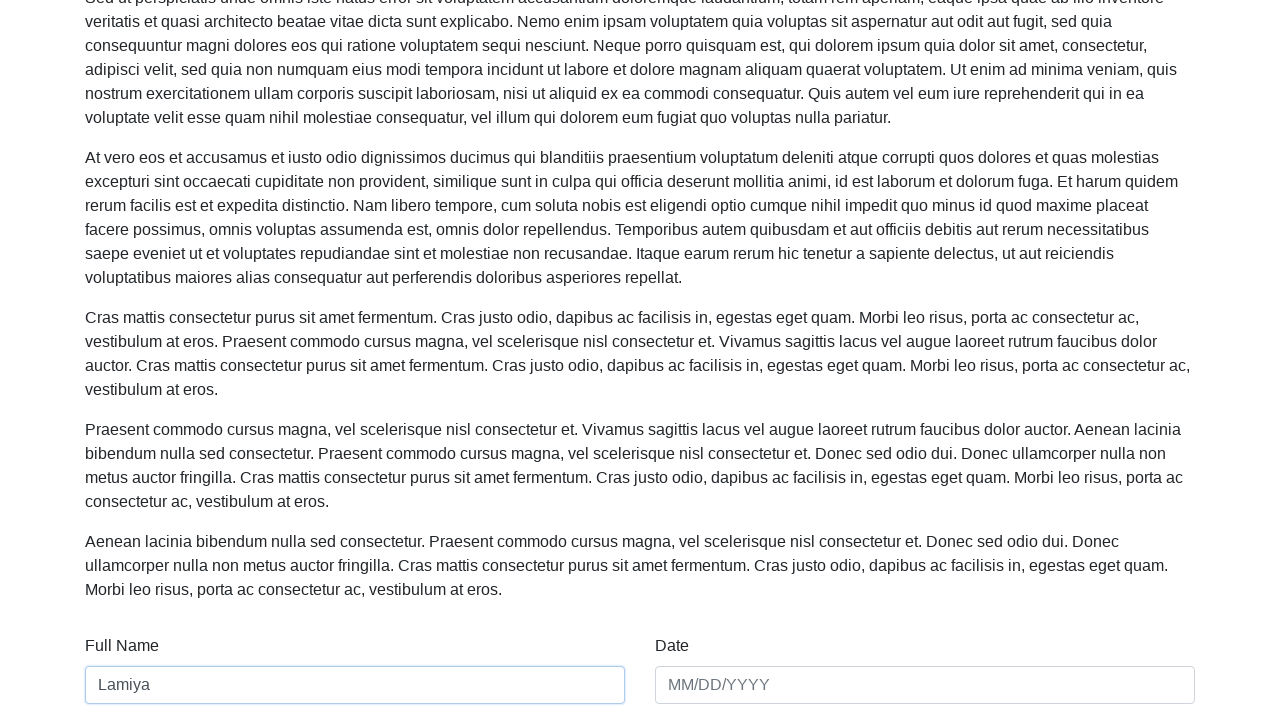

Scrolled date input field into view
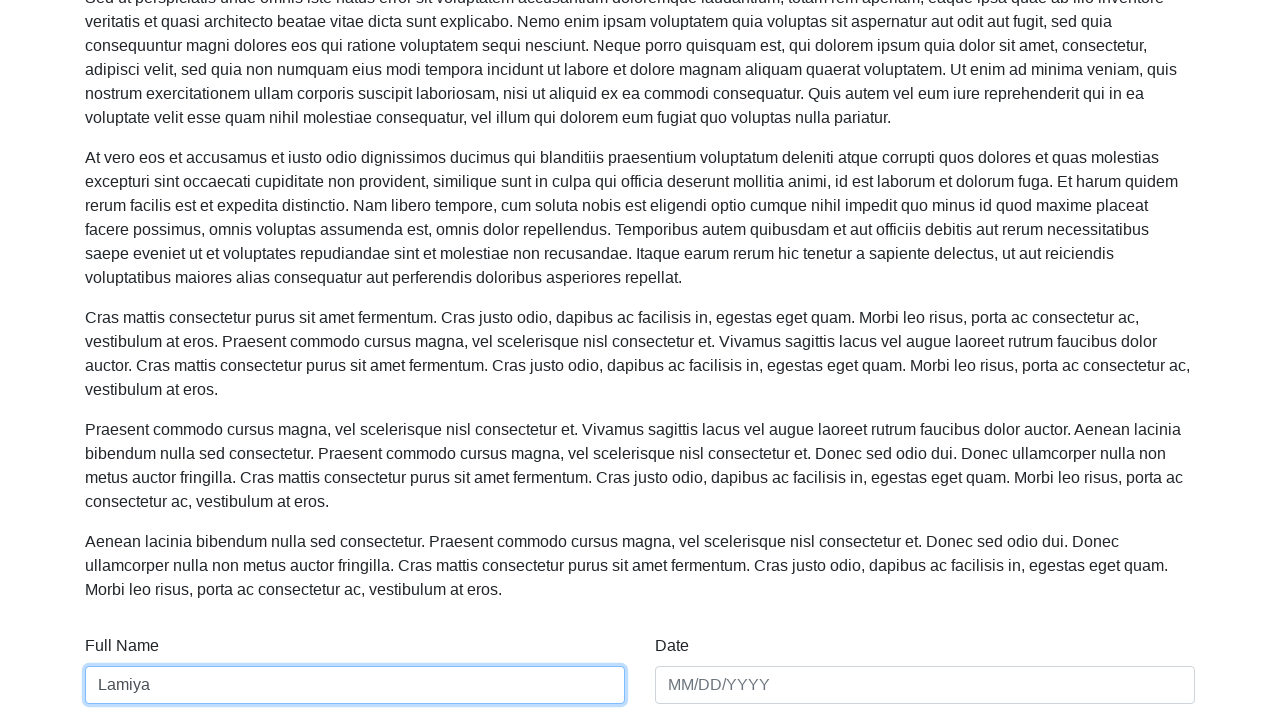

Filled date input with '03/13/1996' on #date
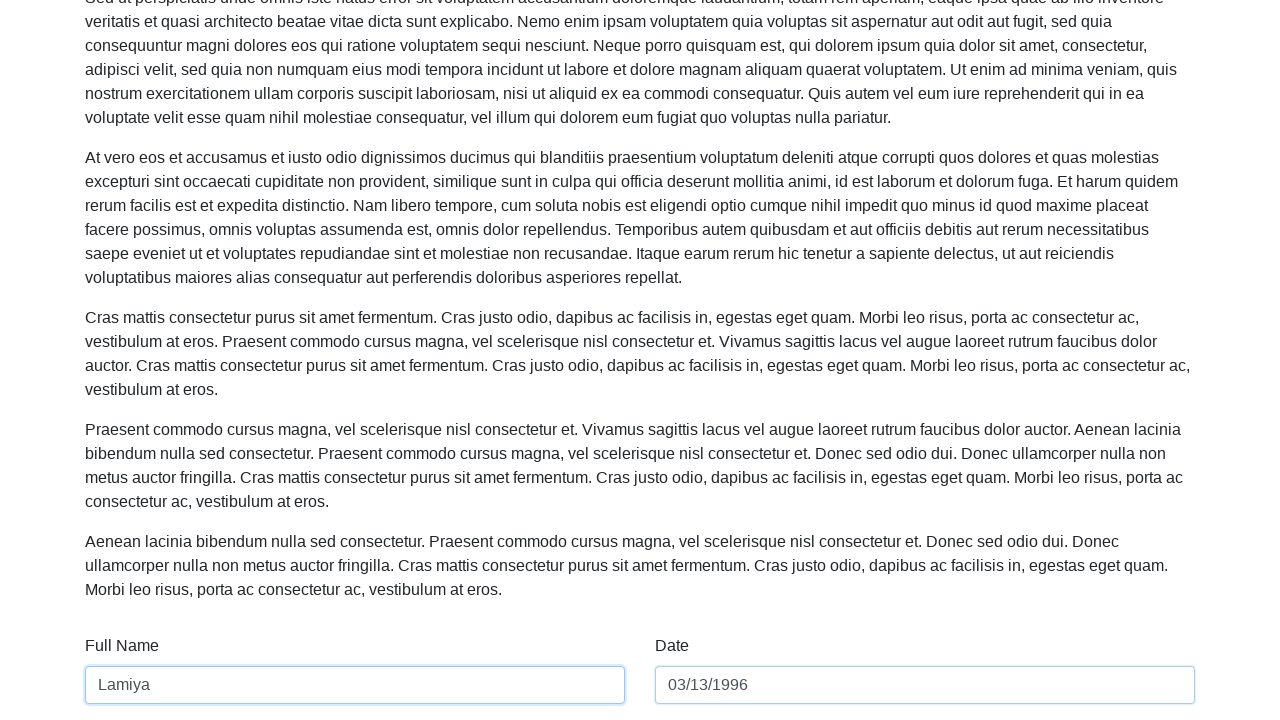

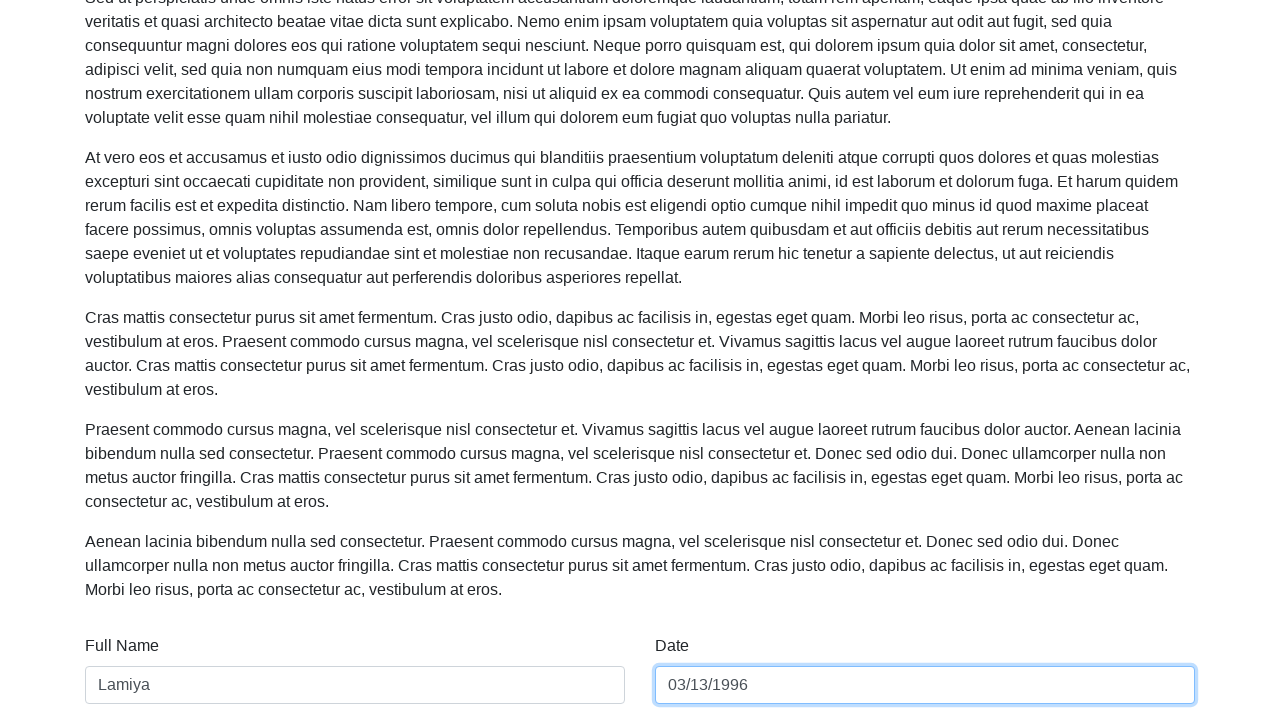